Tests dynamic controls by removing a checkbox, waiting for it to disappear, then adding it back and verifying it reappears

Starting URL: https://the-internet.herokuapp.com/dynamic_controls

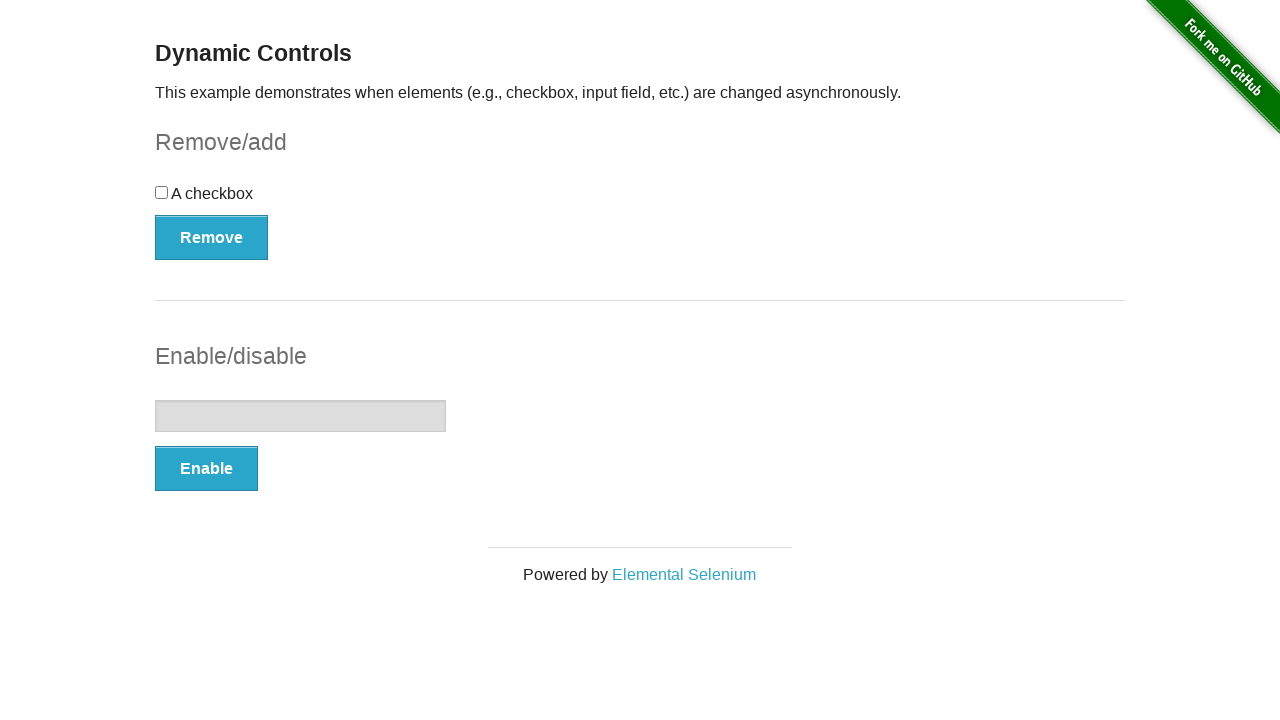

Navigated to dynamic controls page
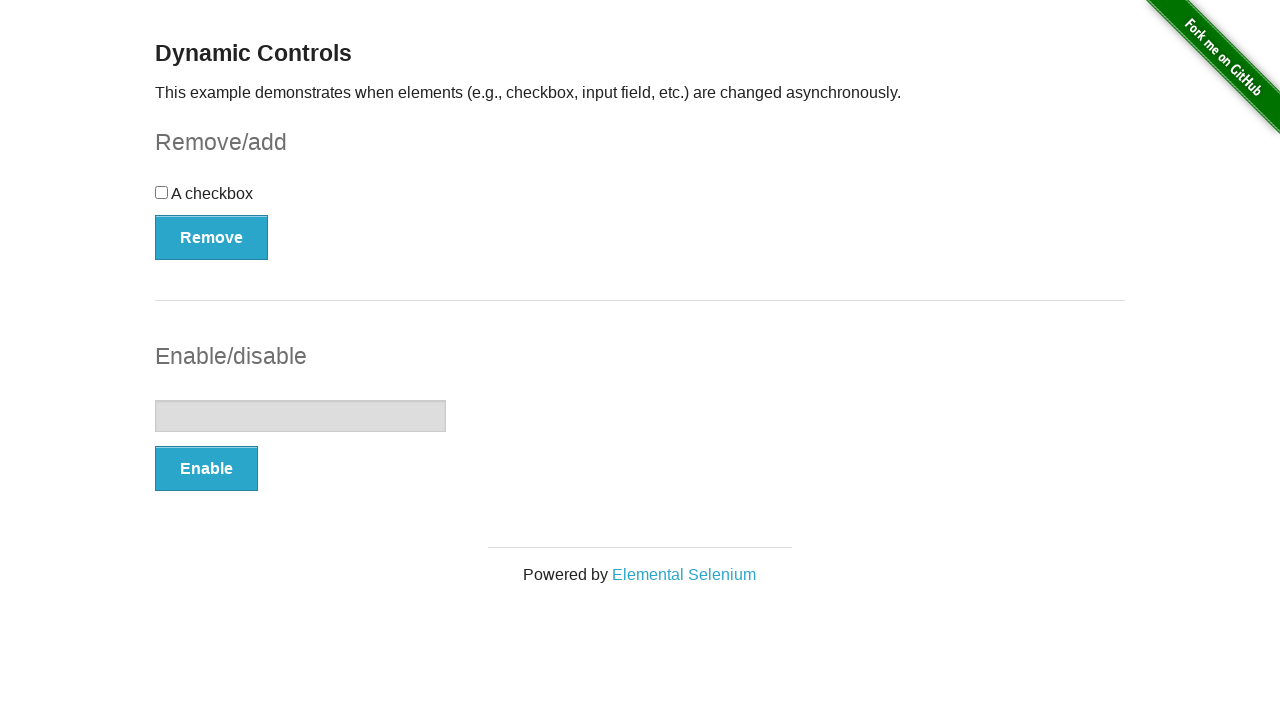

Clicked Remove button to remove the checkbox at (212, 237) on xpath=//button[contains(text(),'Remove')]
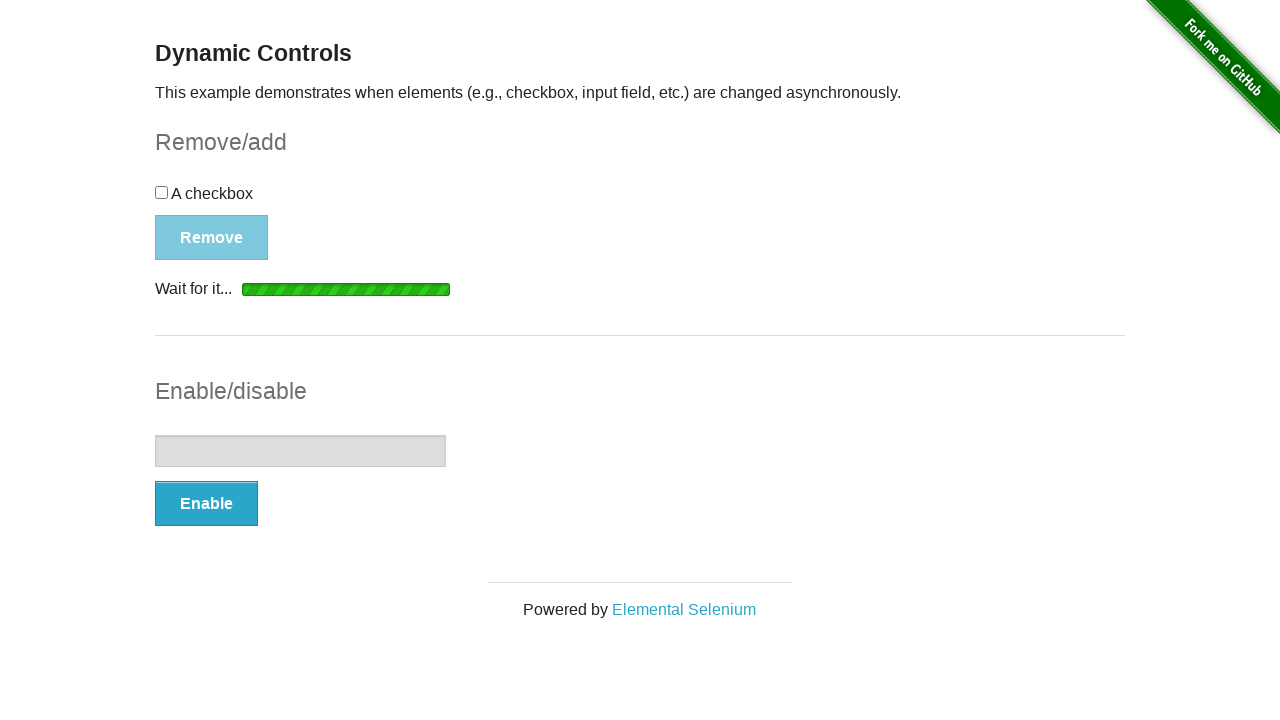

Checkbox successfully detached from DOM
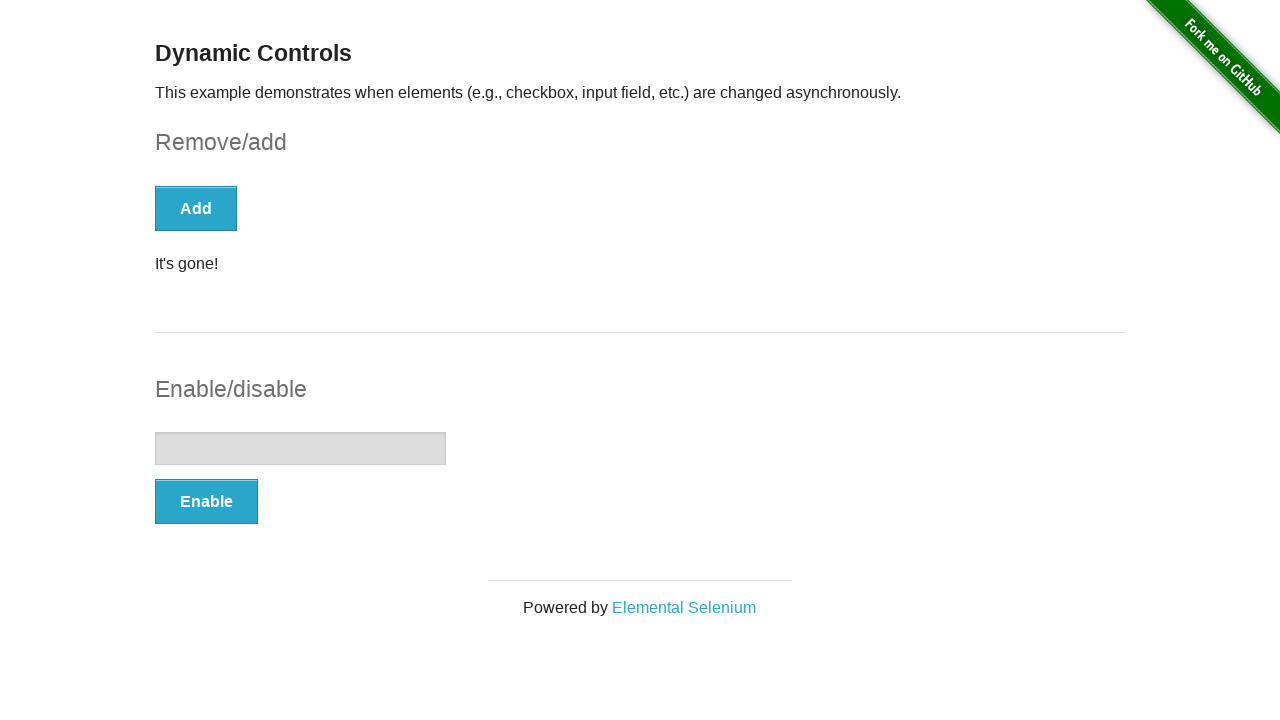

Clicked Add button to restore the checkbox at (196, 208) on xpath=//button[contains(text(),'Add')]
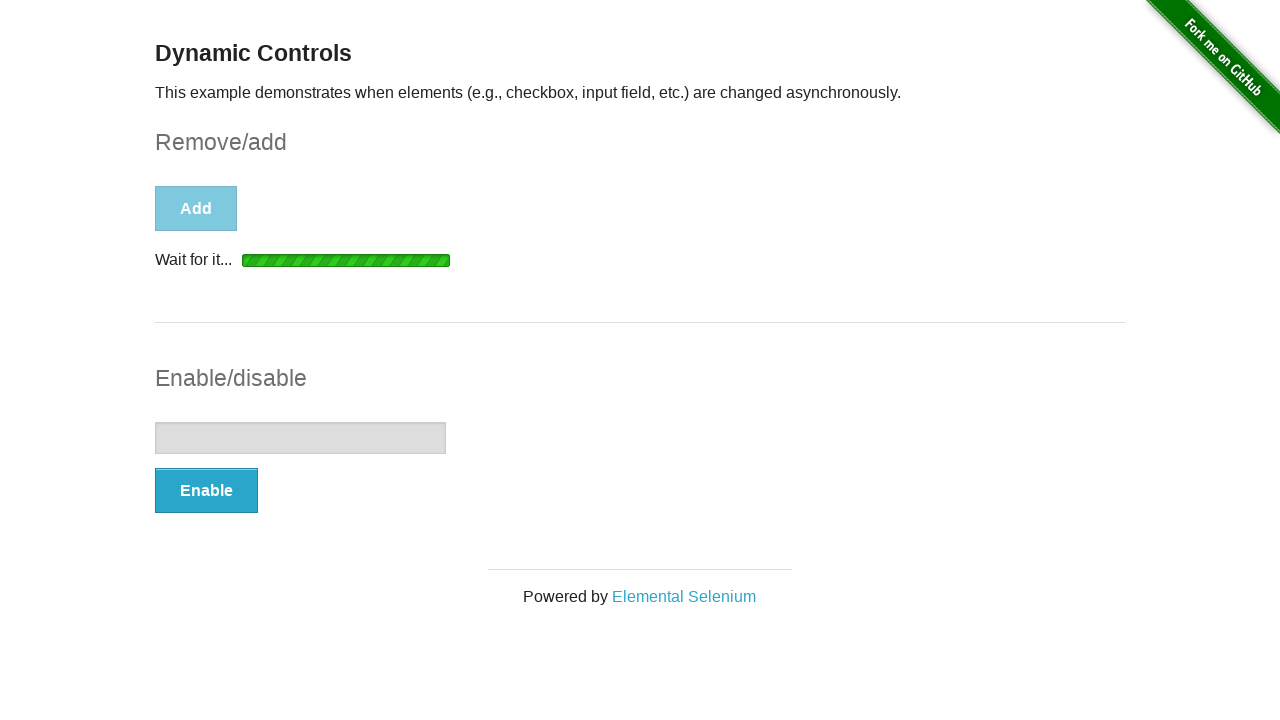

Checkbox successfully reappeared and is visible
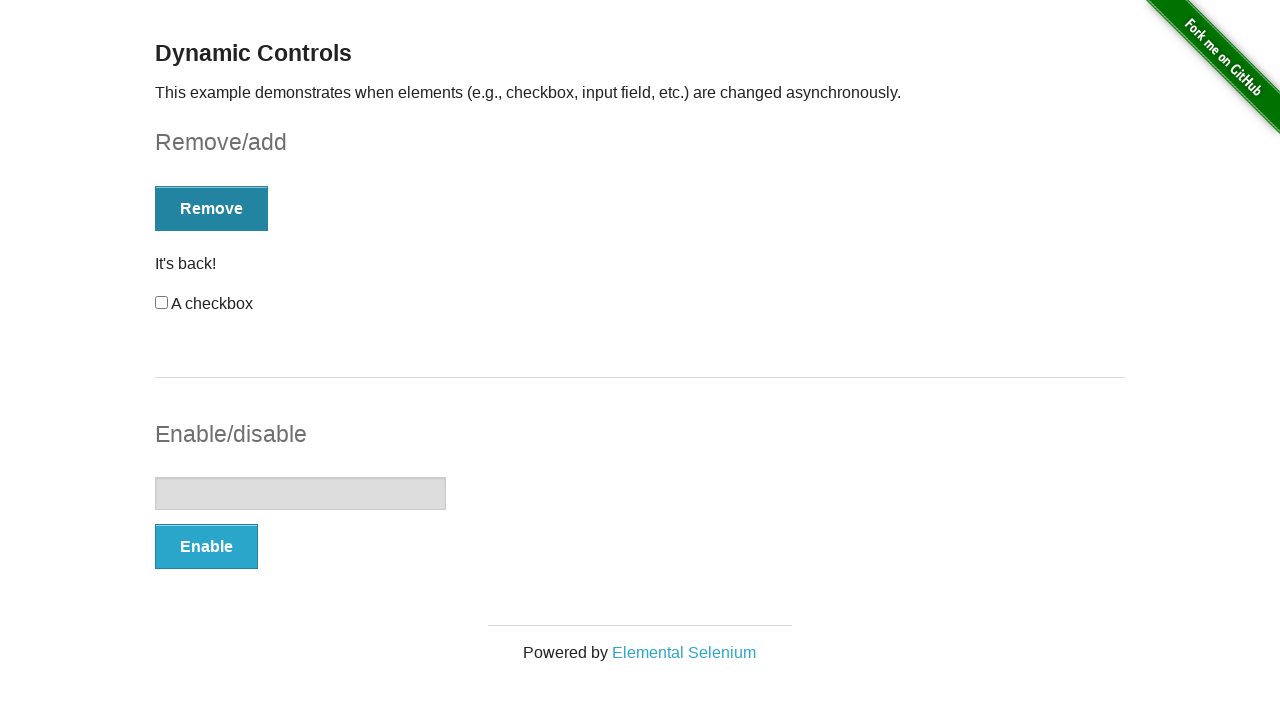

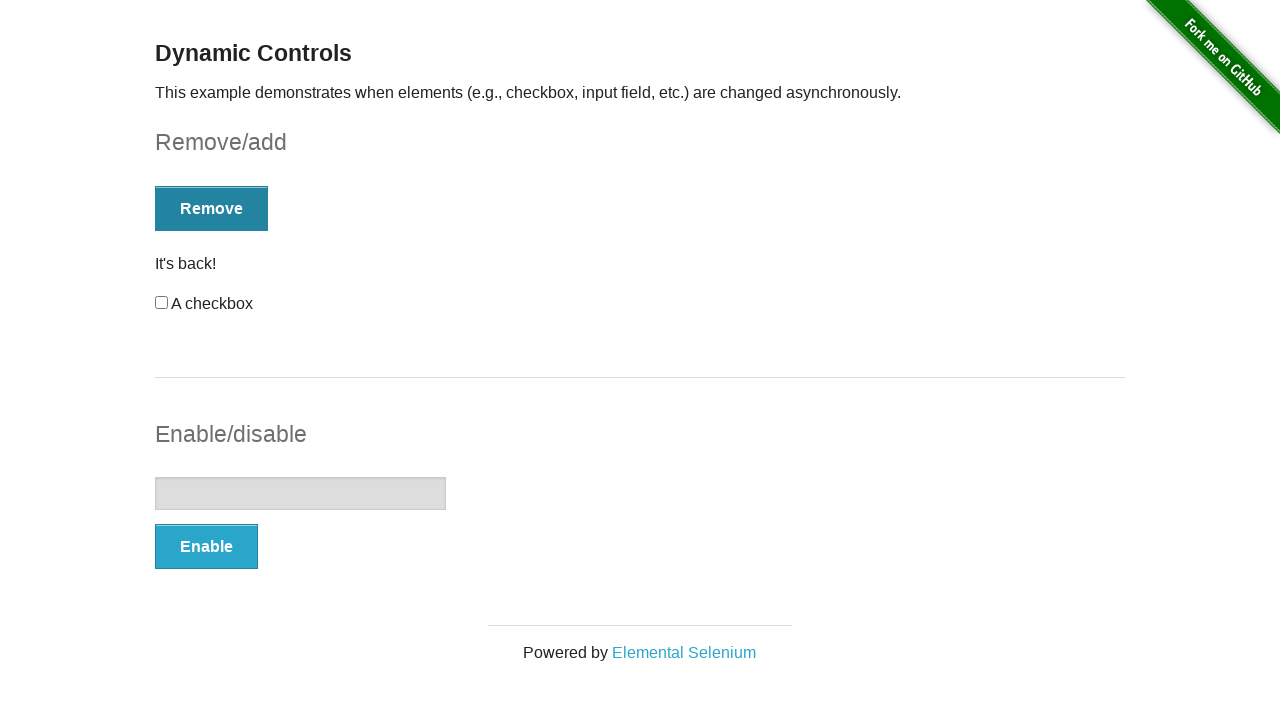